Navigates to Rahul Shetty Academy website and verifies the page loads by checking the title

Starting URL: https://rahulshettyacademy.com/

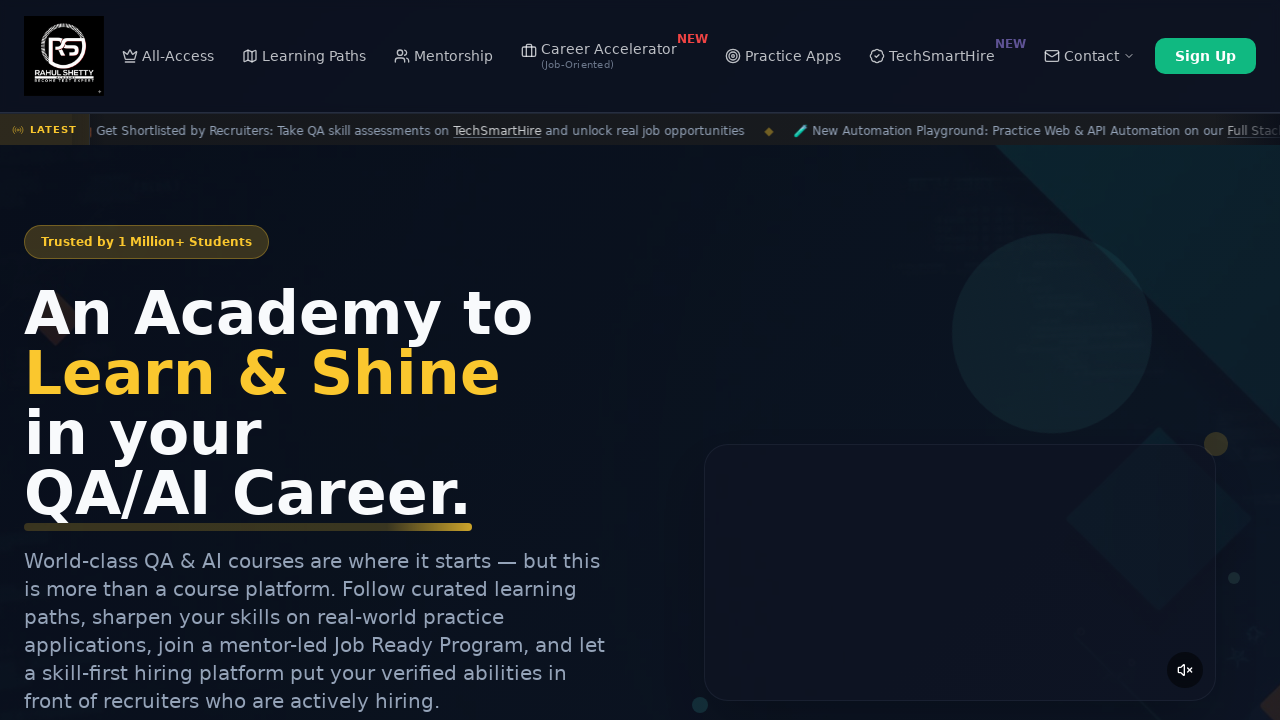

Waited for page DOM to fully load
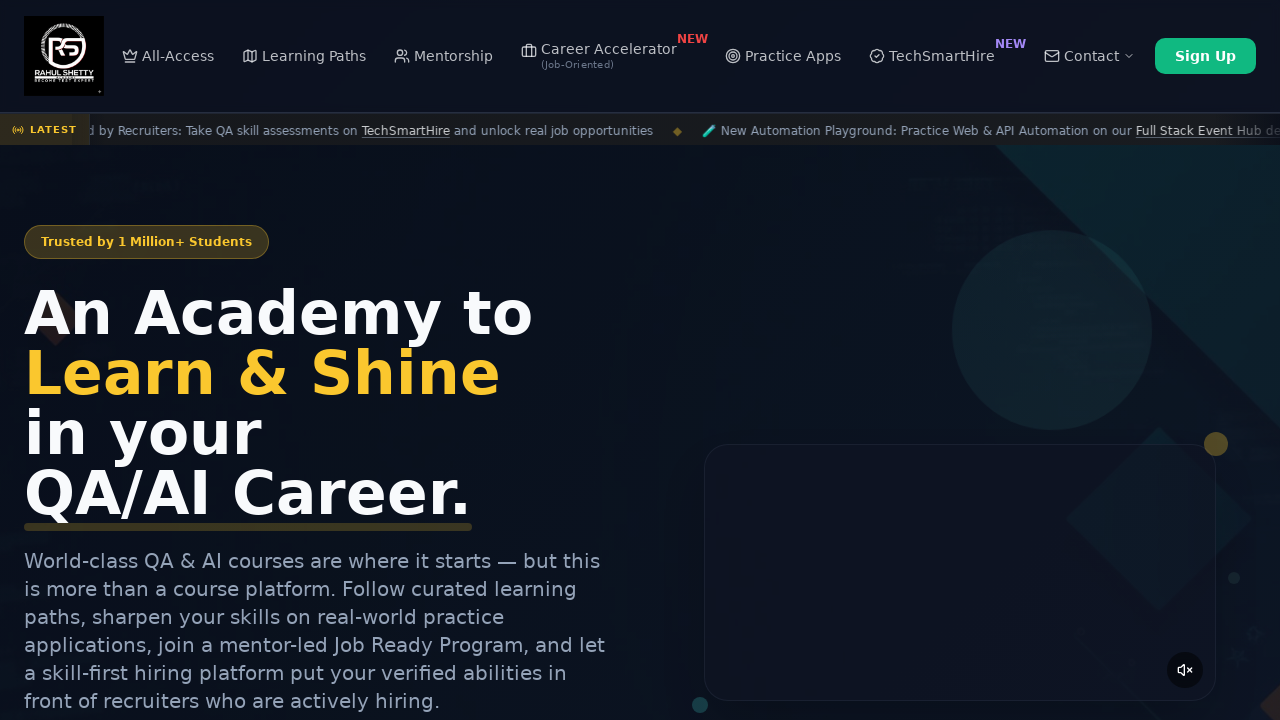

Retrieved page title: Rahul Shetty Academy | QA Automation, Playwright, AI Testing & Online Training
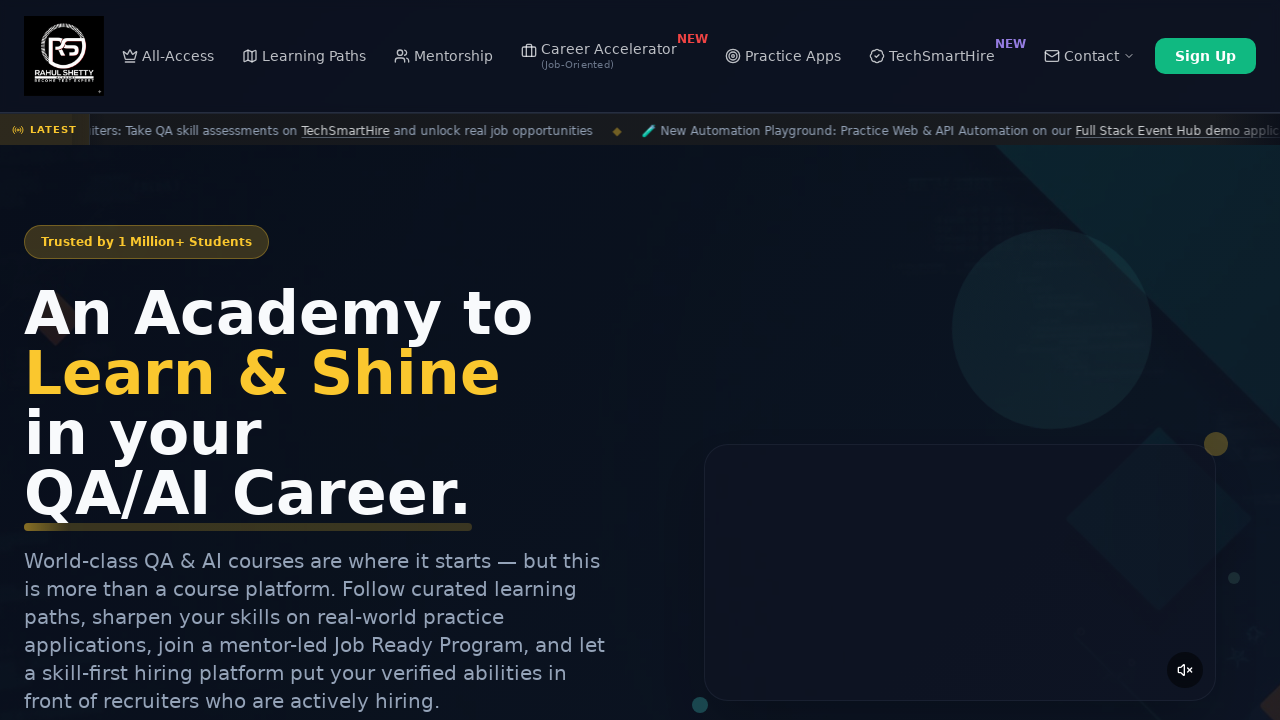

Printed page title to console
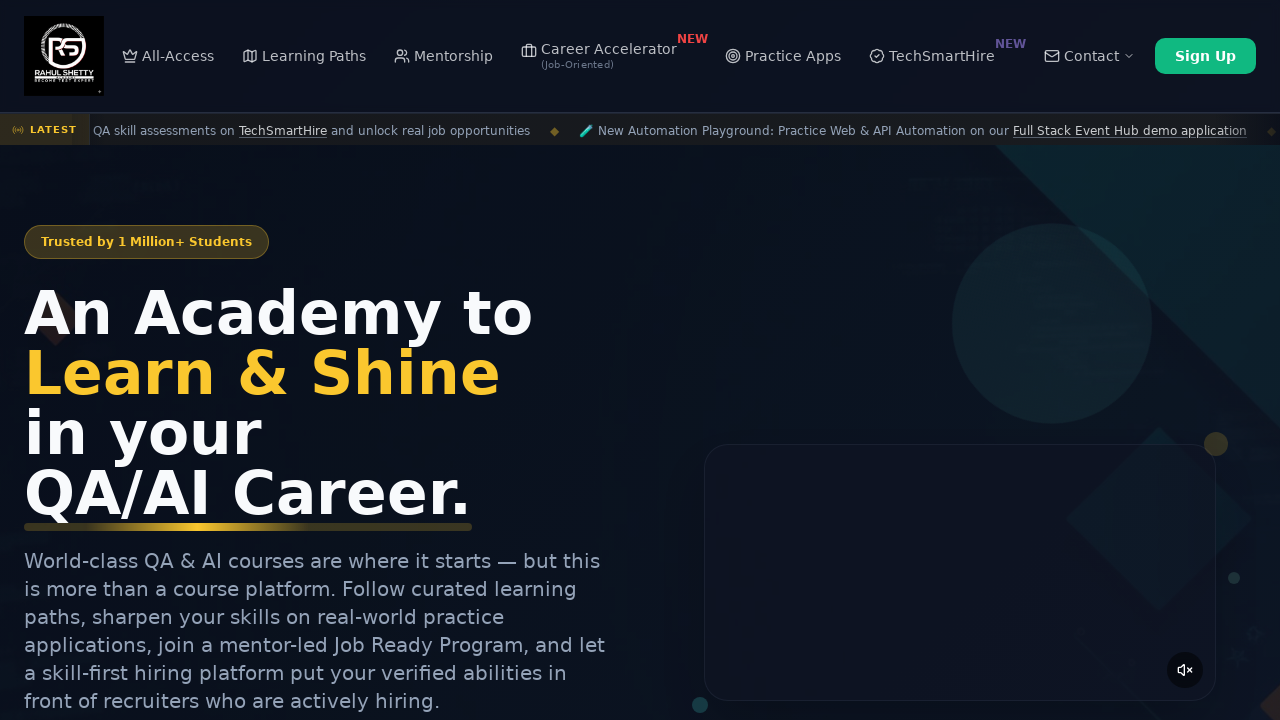

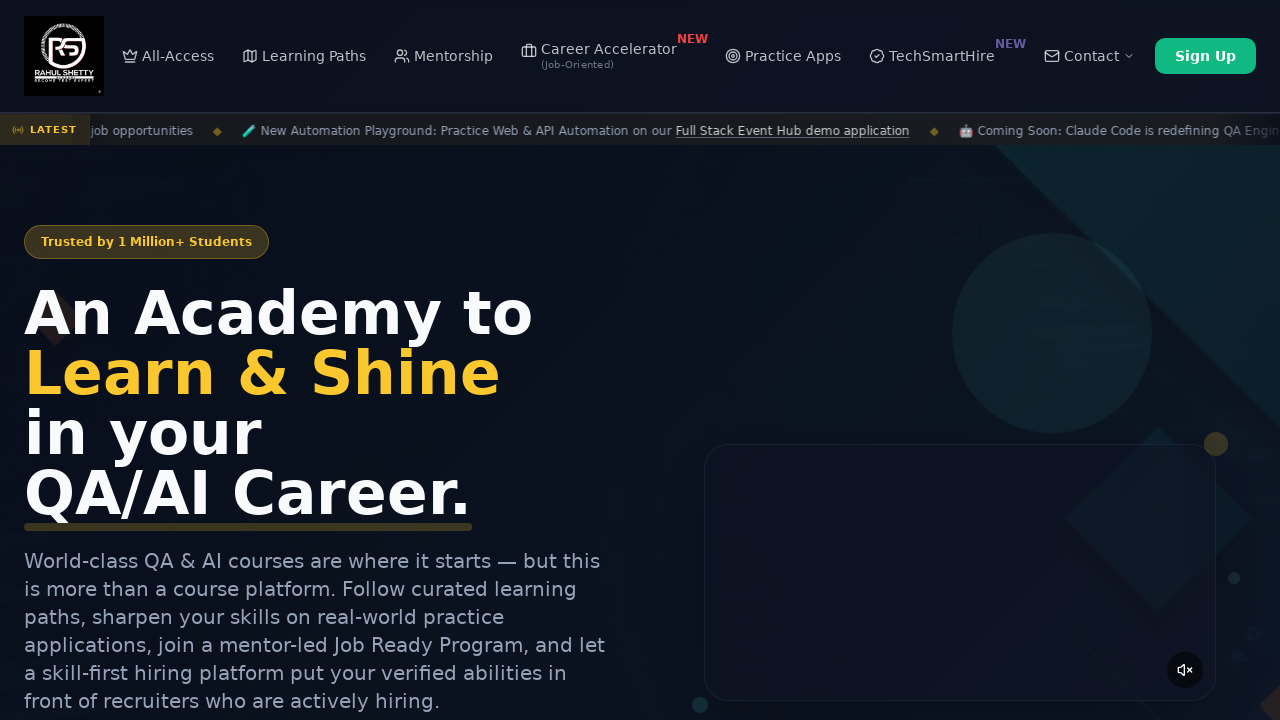